Tests dynamic content loading by clicking a Start button and verifying that "Hello World!" text appears after loading

Starting URL: https://the-internet.herokuapp.com/dynamic_loading/1

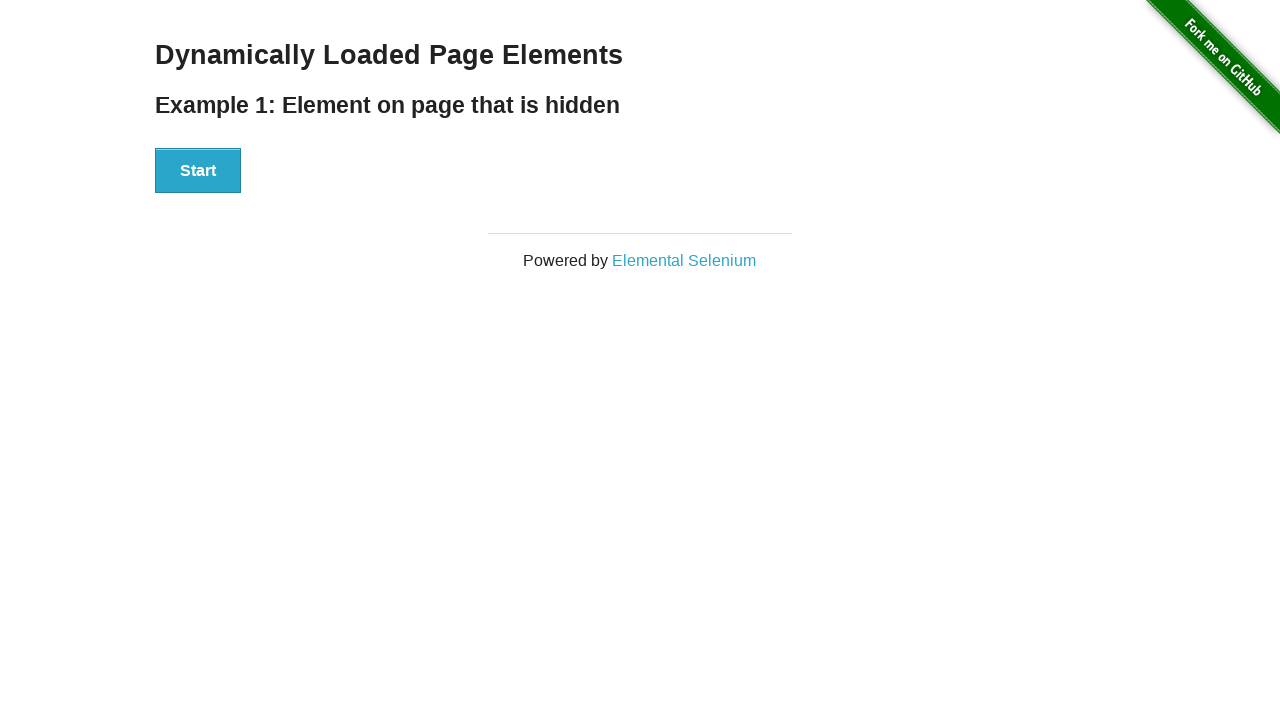

Clicked Start button to trigger dynamic content loading at (198, 171) on xpath=//div[@id='start']/button
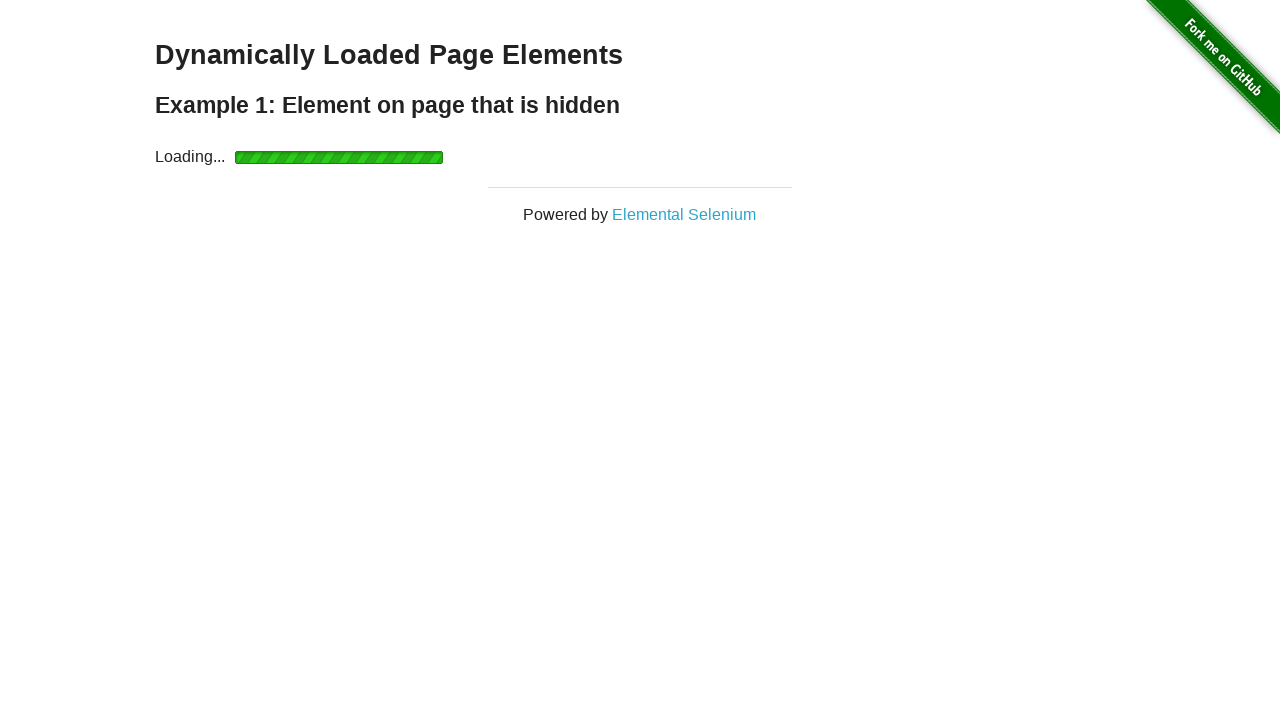

Waited for 'Hello World!' text to appear in finish section
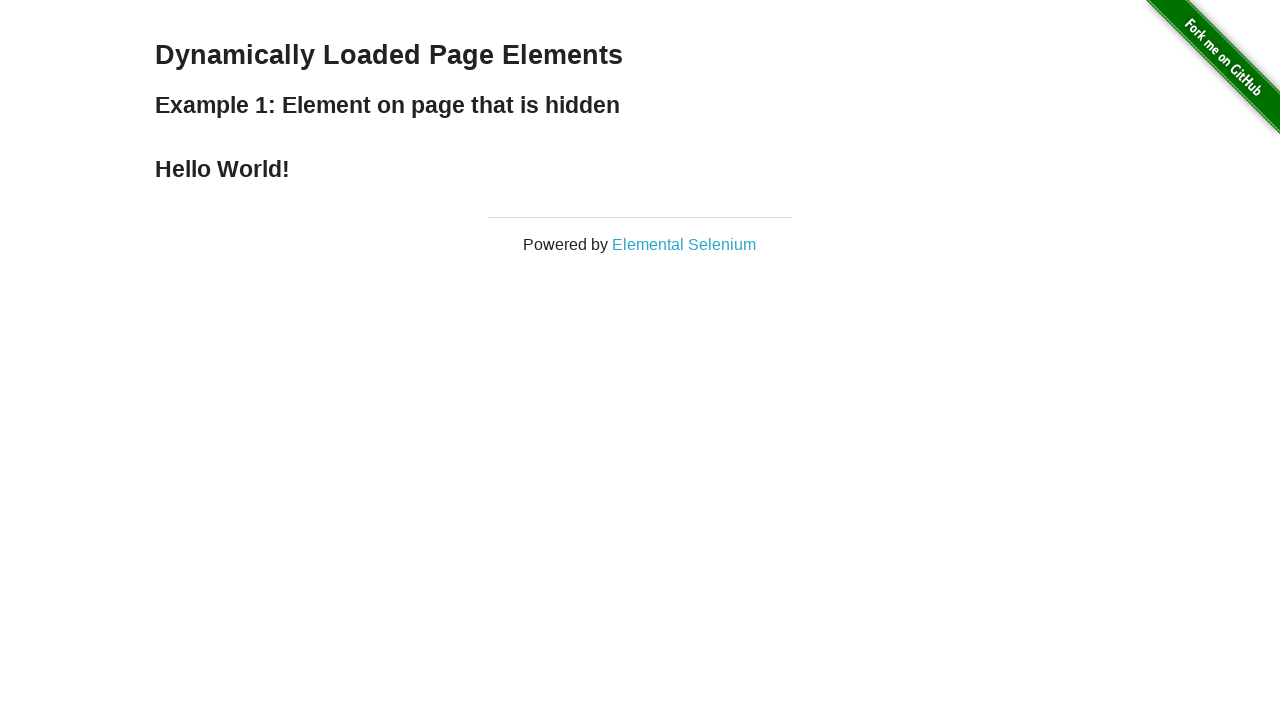

Verified that 'Hello World!' text is visible
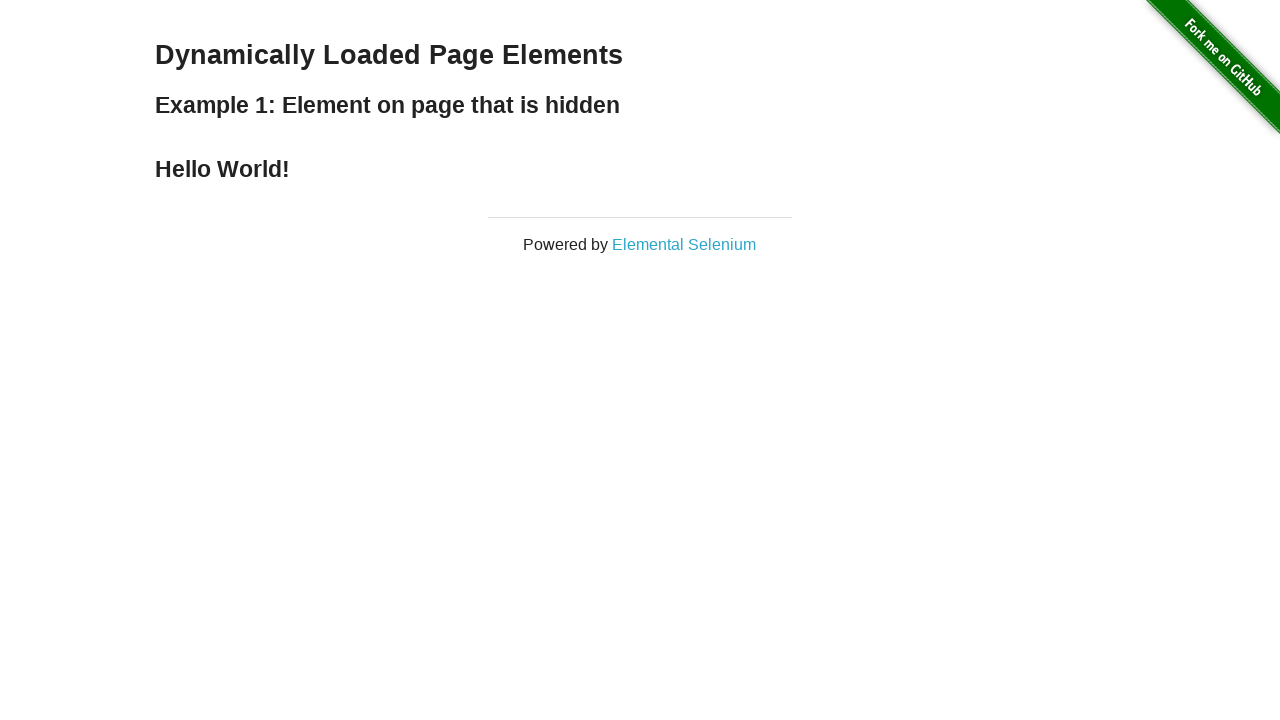

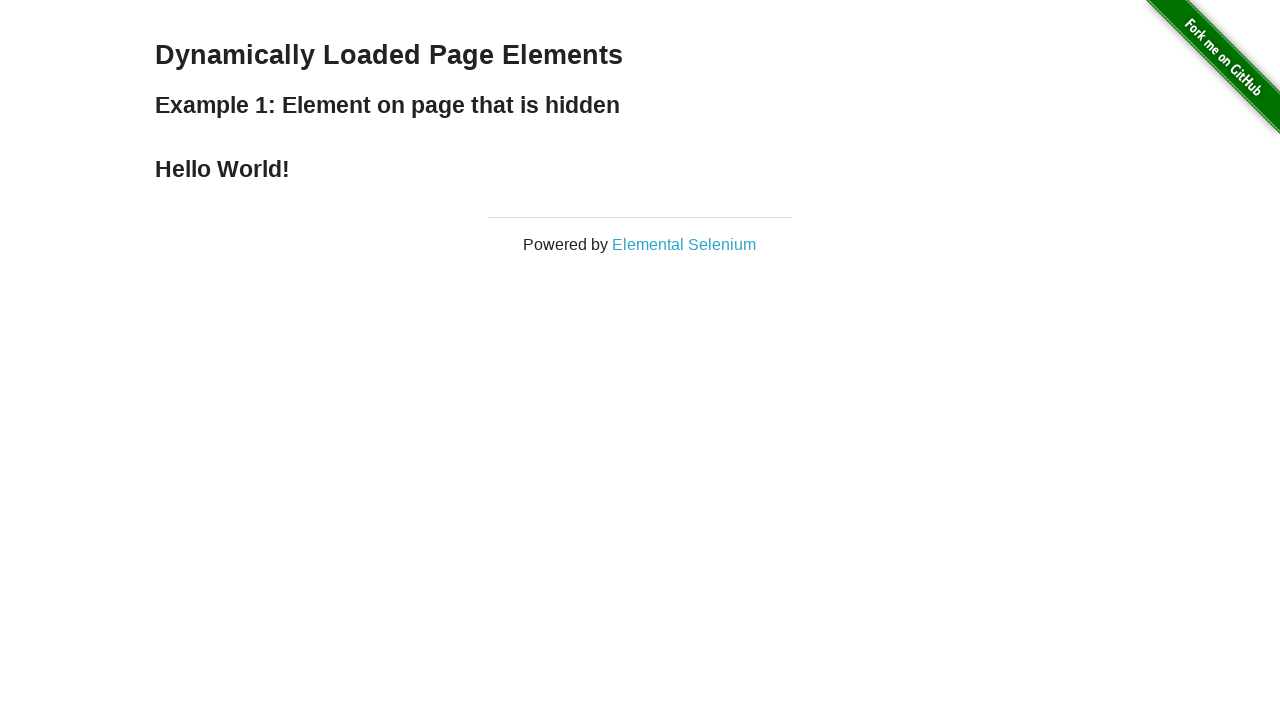